Tests clicking on the Instagram social media icon in the footer

Starting URL: https://www.asos.com

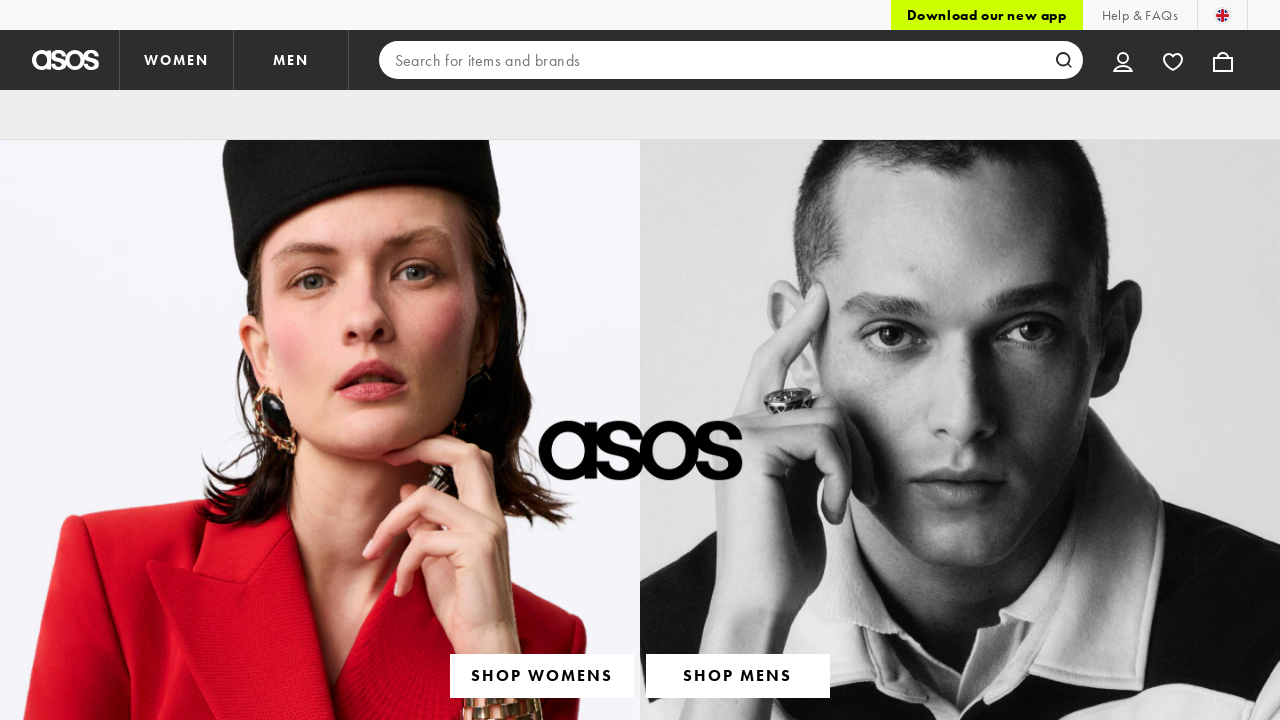

Navigated to ASOS homepage
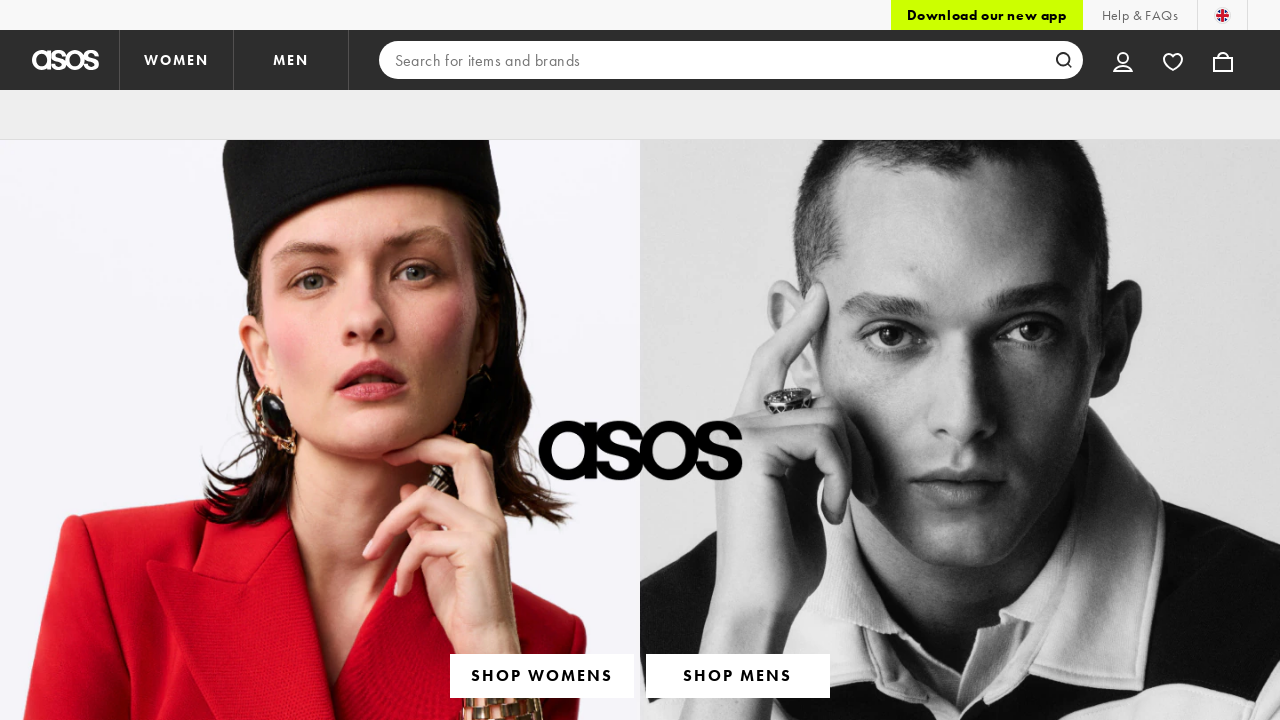

Clicked on Instagram social media icon in footer at (301, 360) on a[href='https://www.instagram.com/asos/']
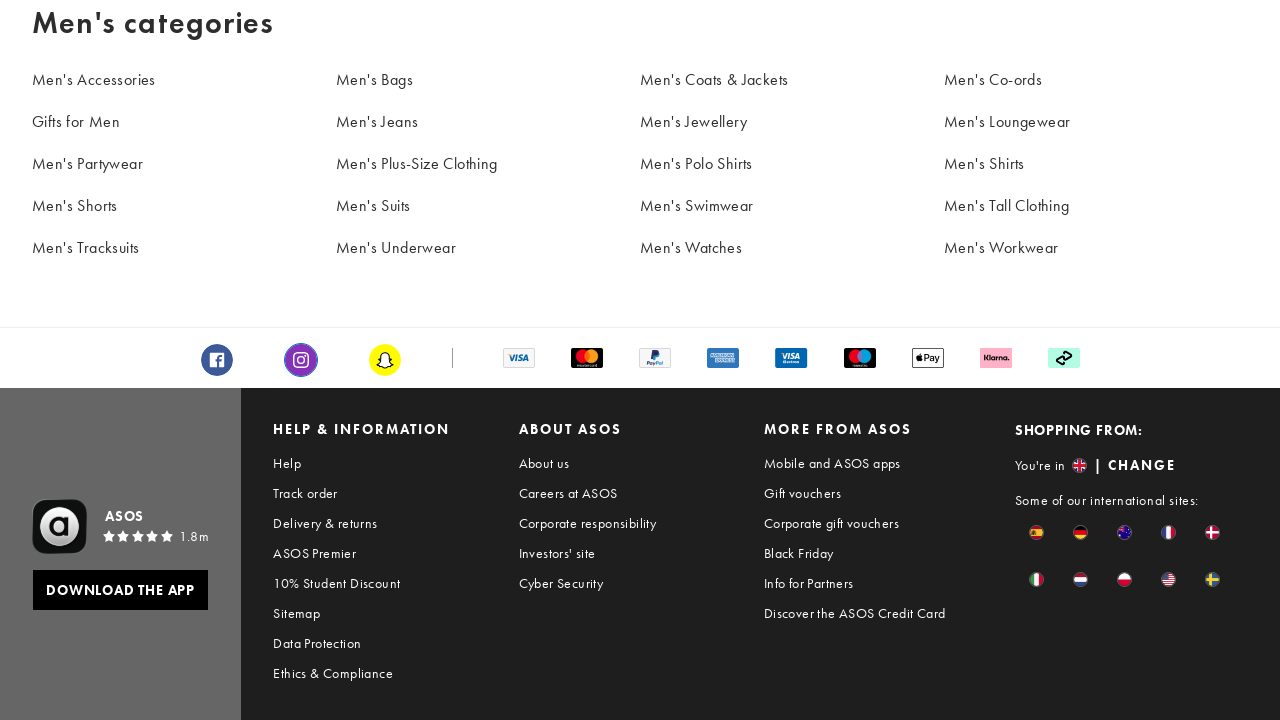

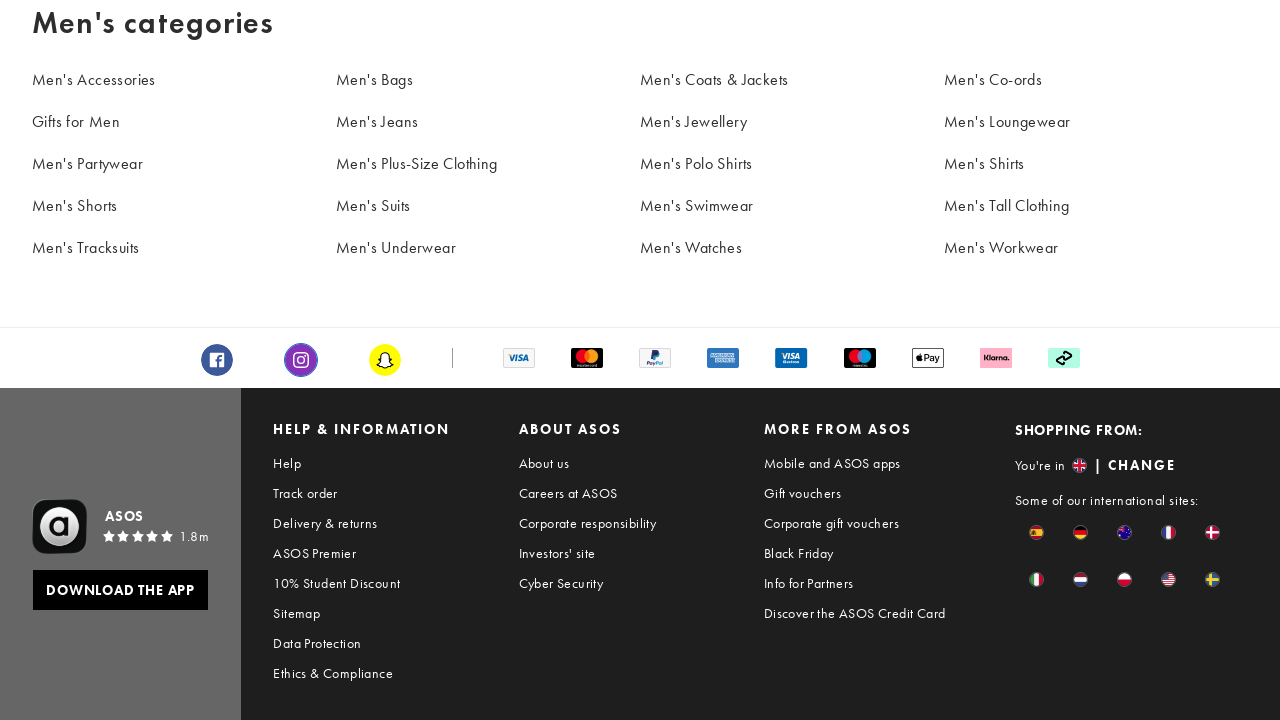